Tests right-click functionality on a button element and verifies the context menu message appears

Starting URL: https://demoqa.com/buttons

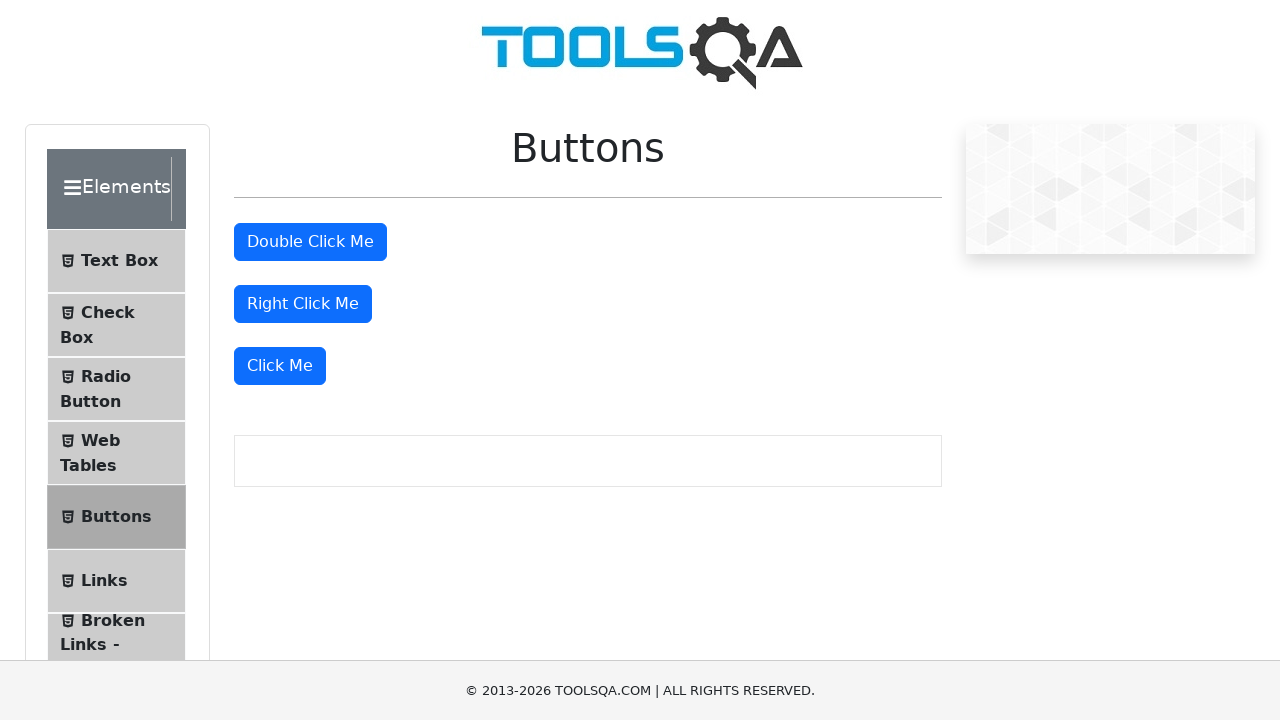

Right-click button became visible
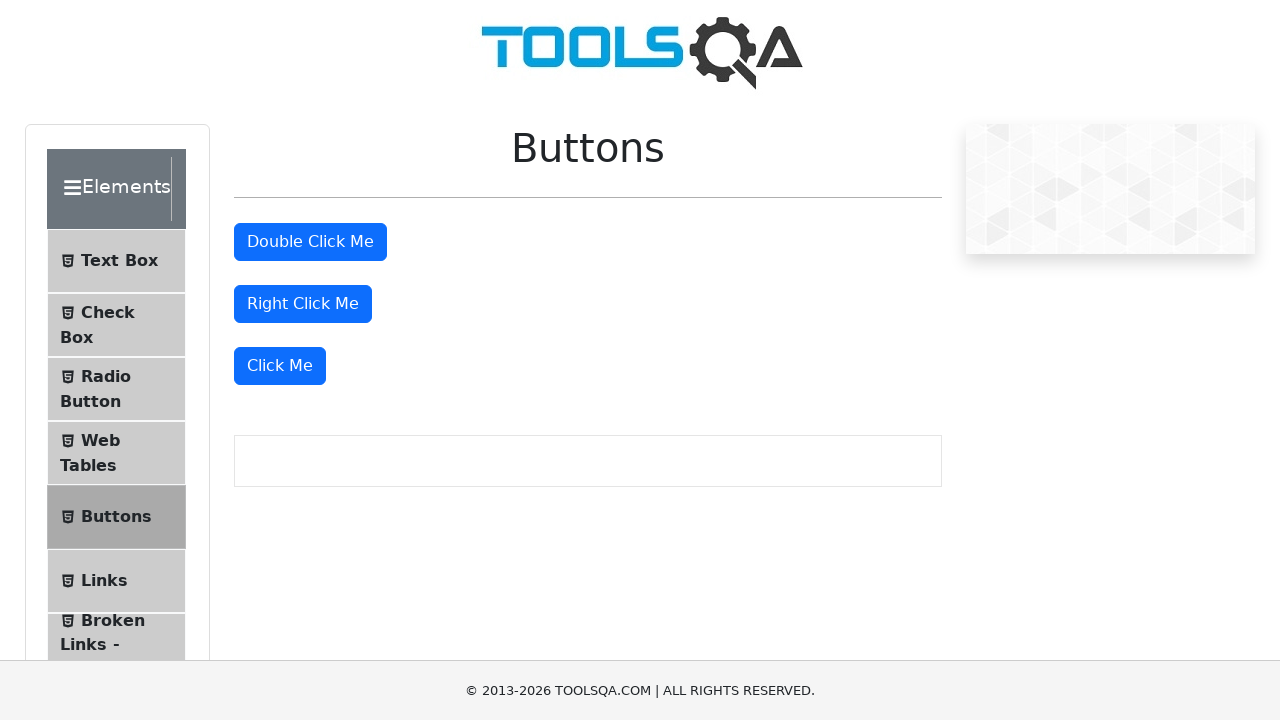

Right-clicked on the button element at (303, 304) on #rightClickBtn
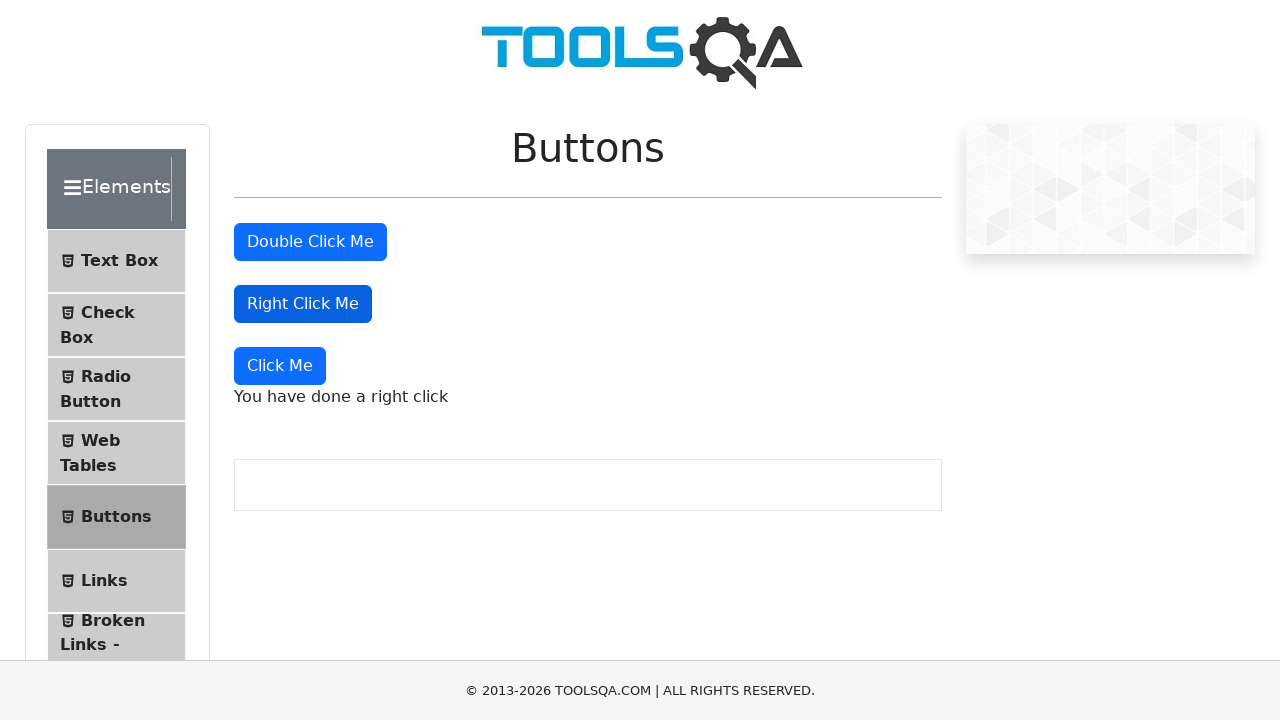

Context menu message appeared after right-click
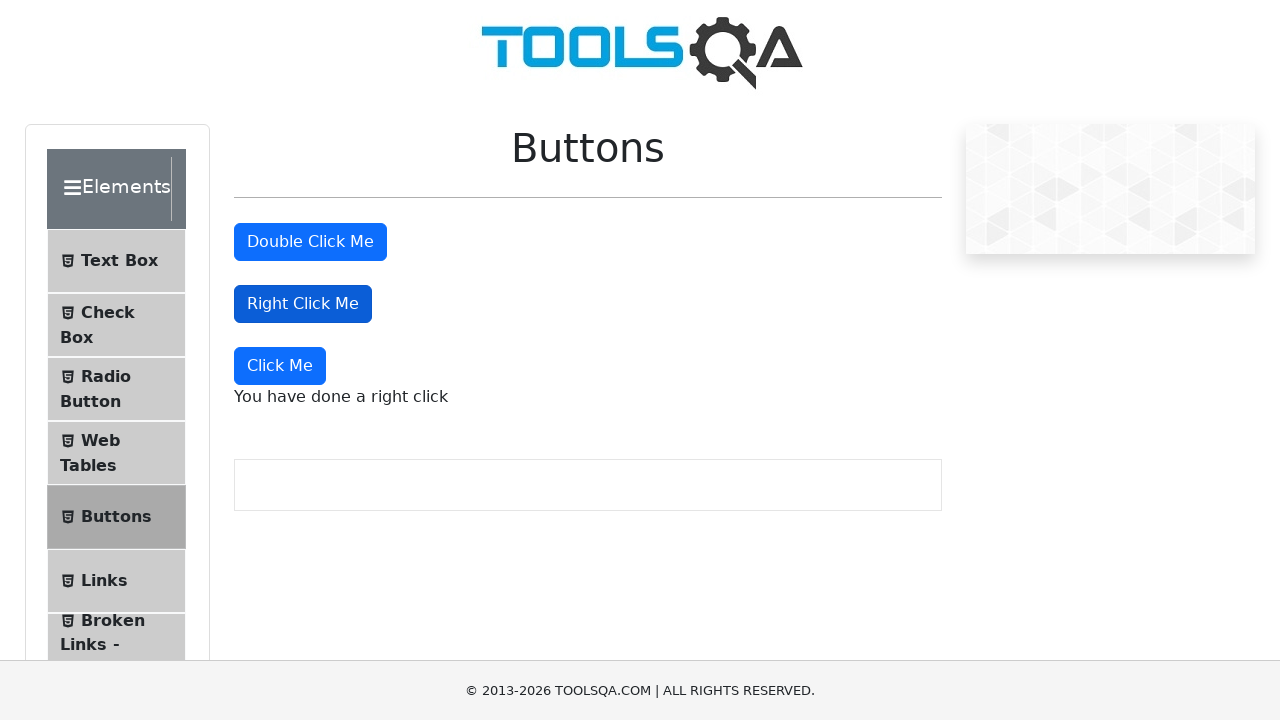

Retrieved message text: You have done a right click
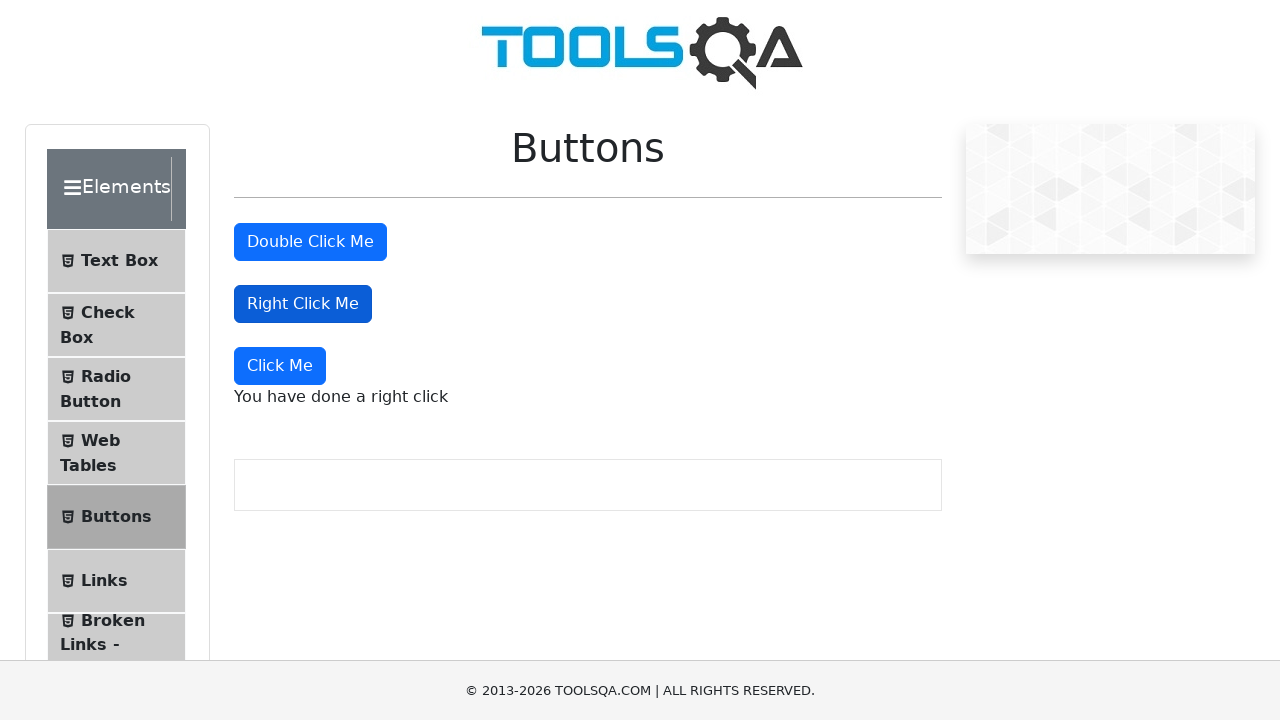

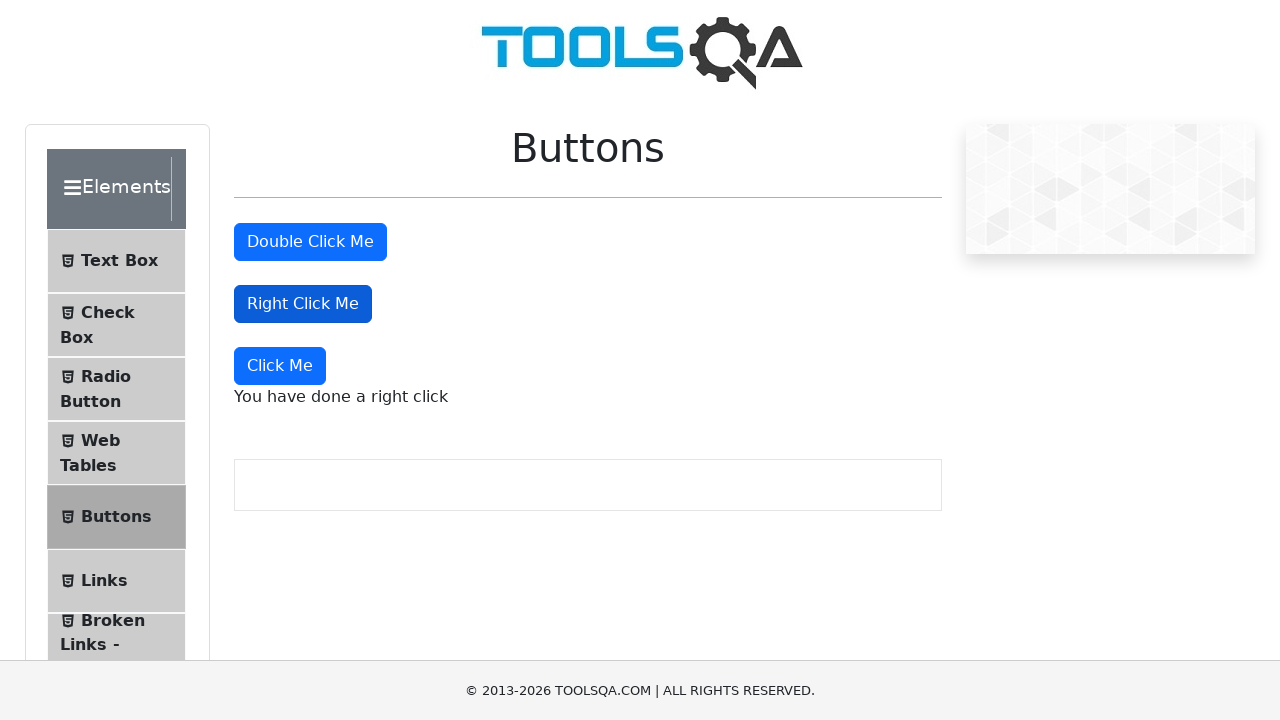